Tests the jQuery UI datepicker widget by switching to the demo iframe, clicking on the datepicker input to open it, and selecting a specific date (9th of the current month).

Starting URL: https://jqueryui.com/datepicker/#buttonbar

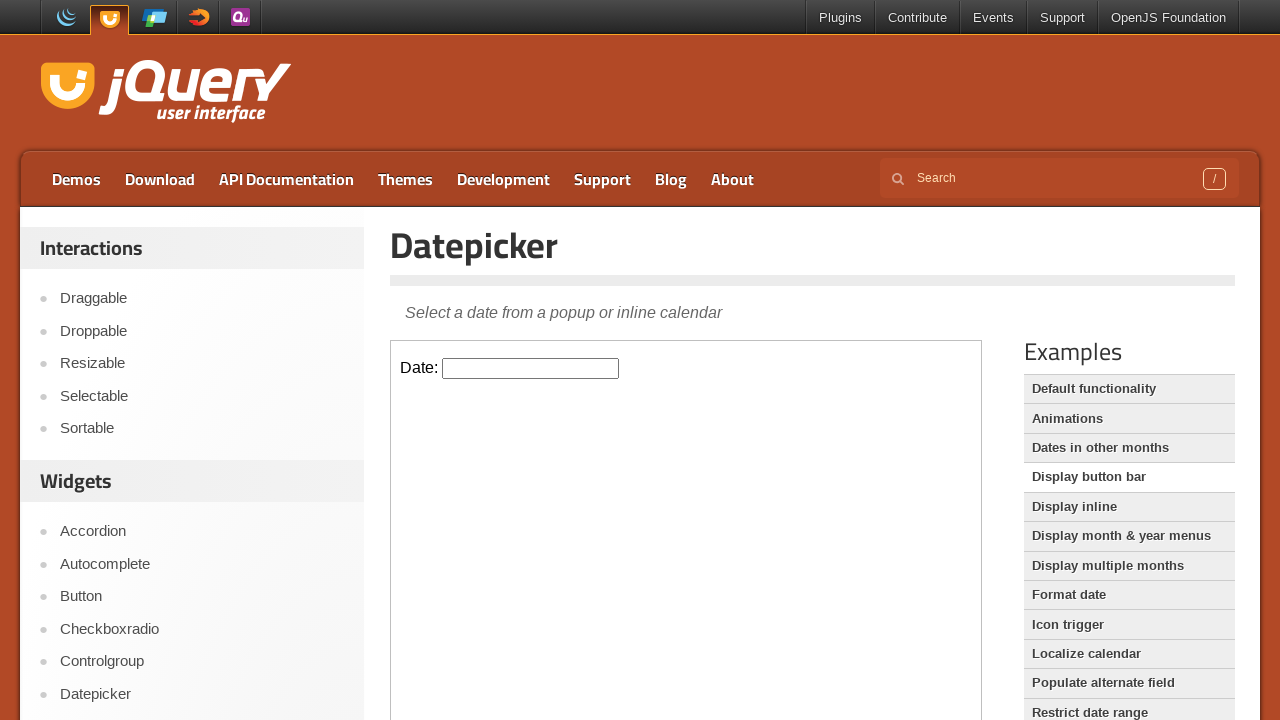

Located demo iframe for datepicker widget
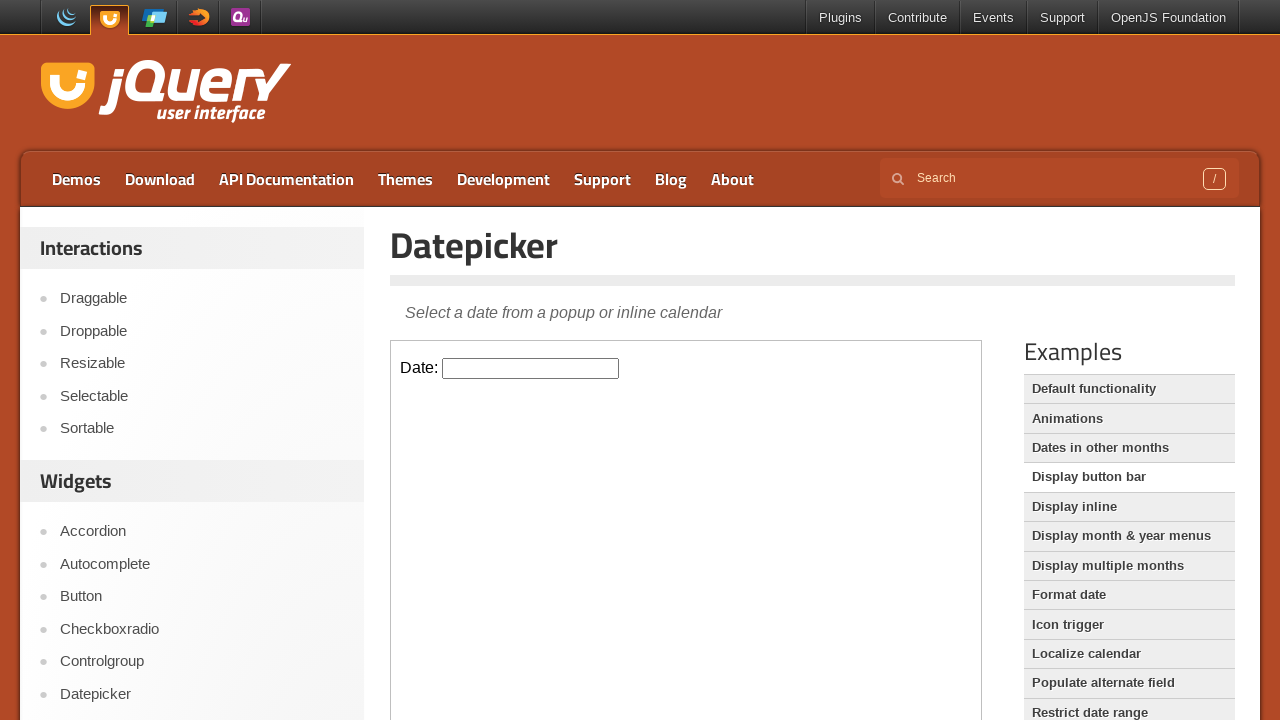

Clicked datepicker input to open calendar at (531, 368) on iframe.demo-frame >> internal:control=enter-frame >> #datepicker
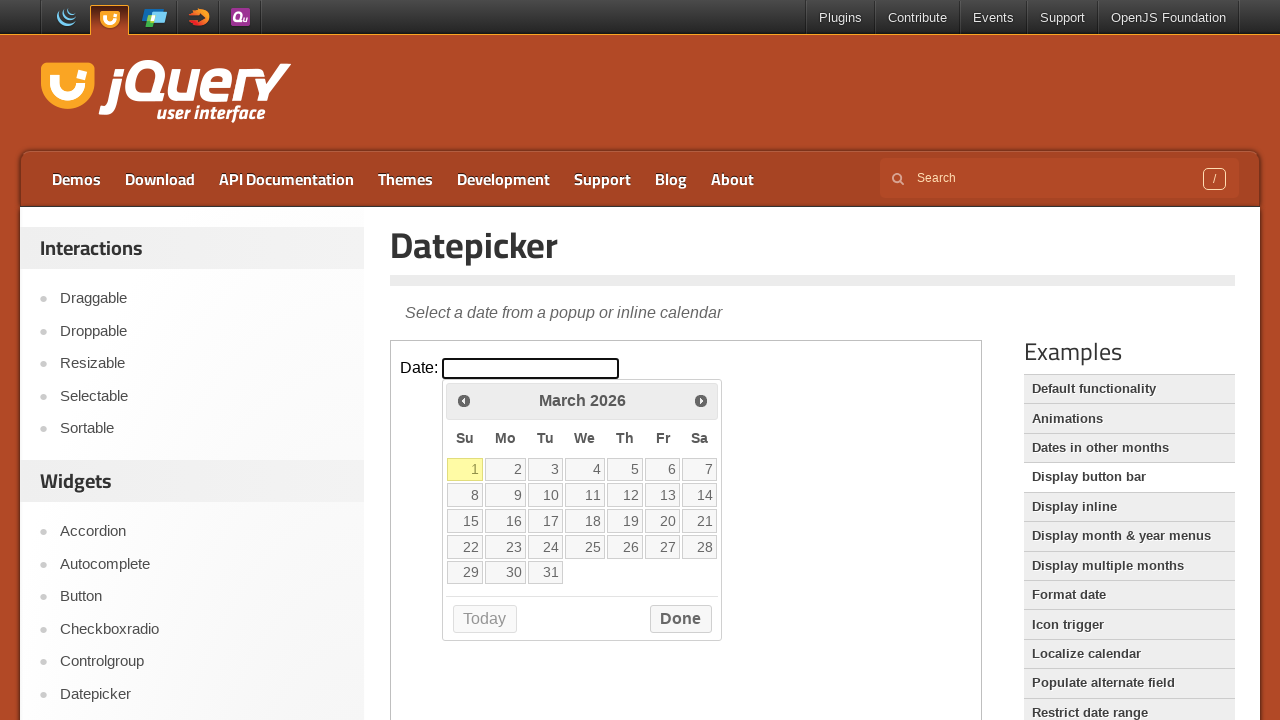

Selected the 9th day of the current month at (506, 495) on iframe.demo-frame >> internal:control=enter-frame >> a[data-date='9']
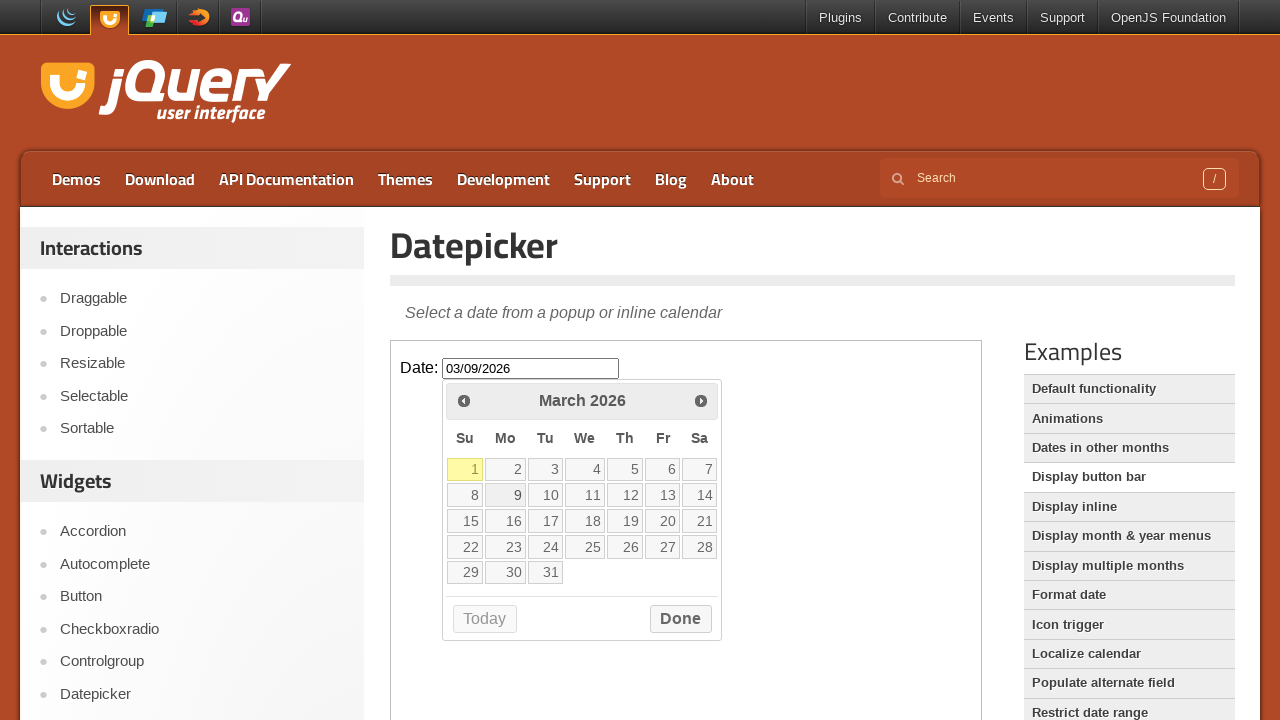

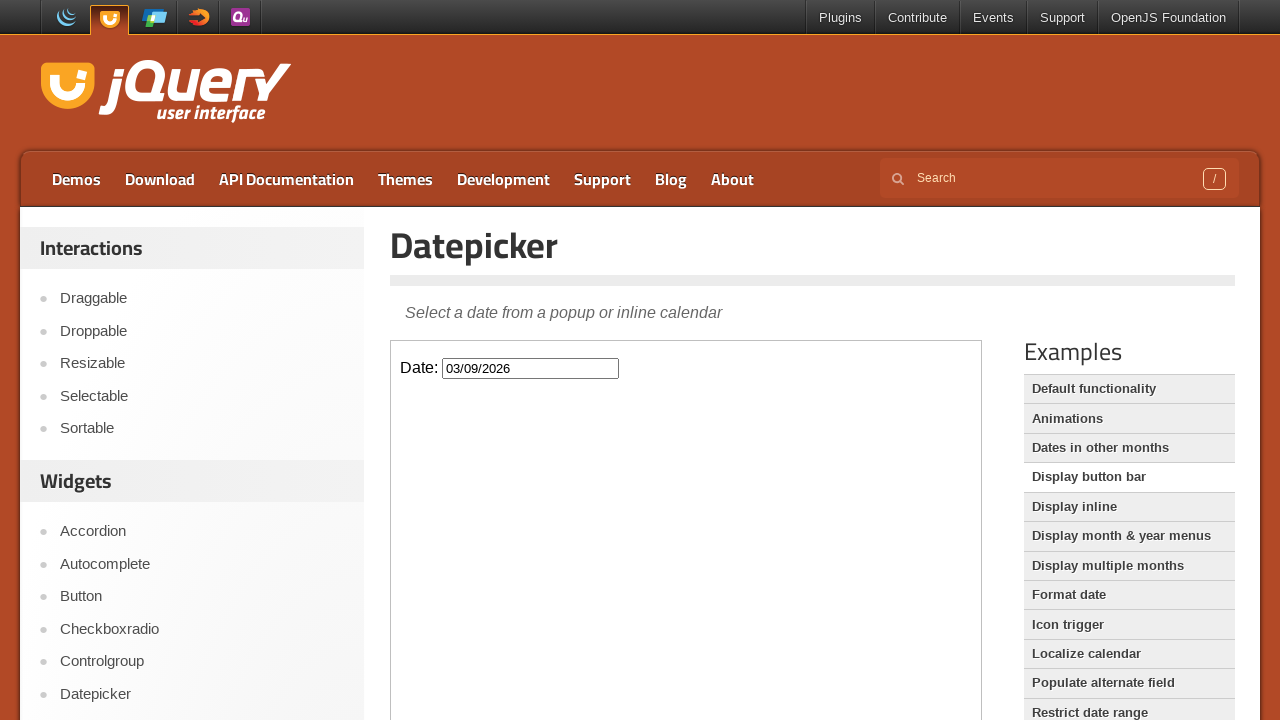